Tests filtering products by price range 3,000,000 to 5,000,000 VND on a Vietnamese kitchen appliance website

Starting URL: https://bepantoan.vn/danh-muc/lo-nuong-da-nang

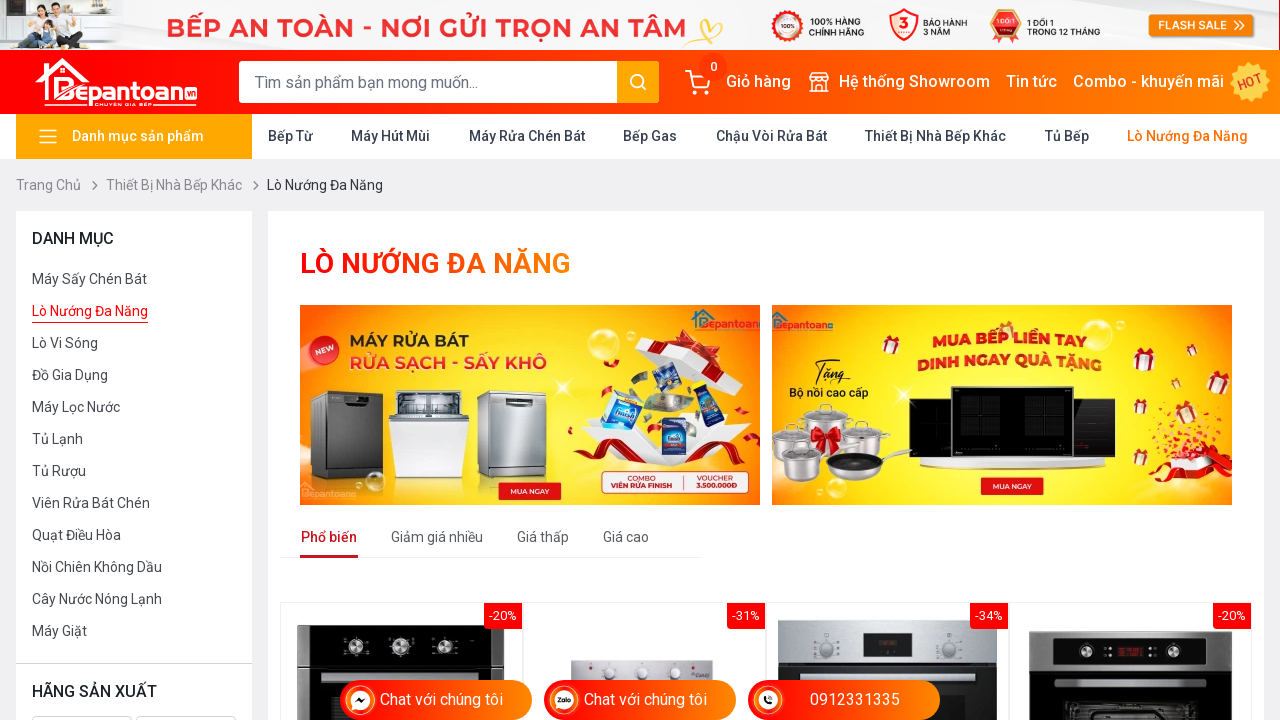

Clicked price filter option for 3,000,000 to 5,000,000 VND at (113, 360) on xpath=//span[contains(text(),'3.000.000 > 5.000.000')]
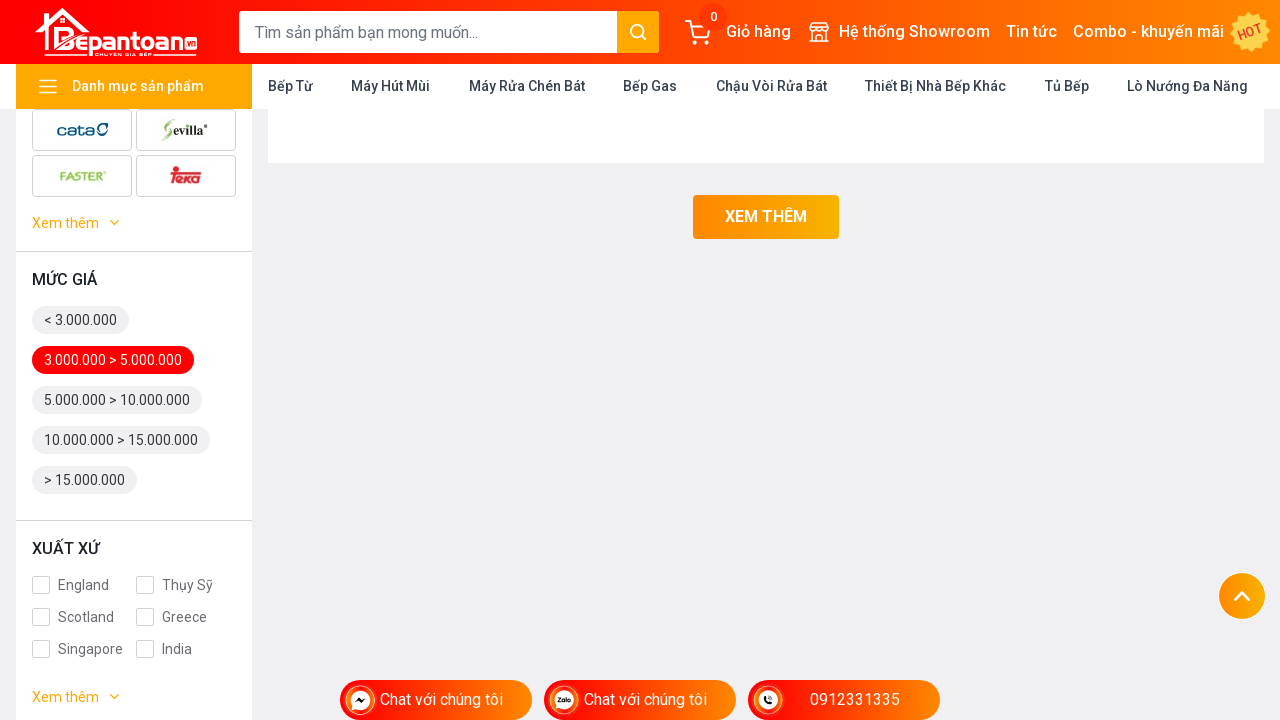

Waited for filtered results to load (networkidle)
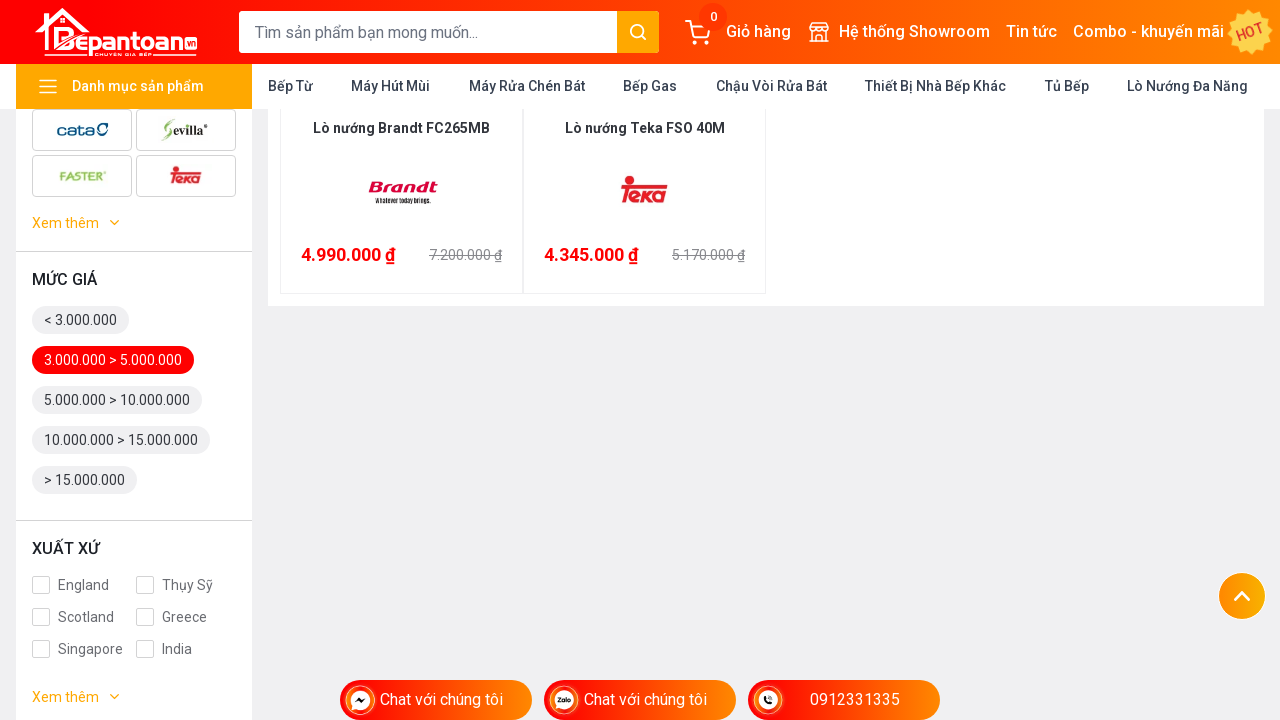

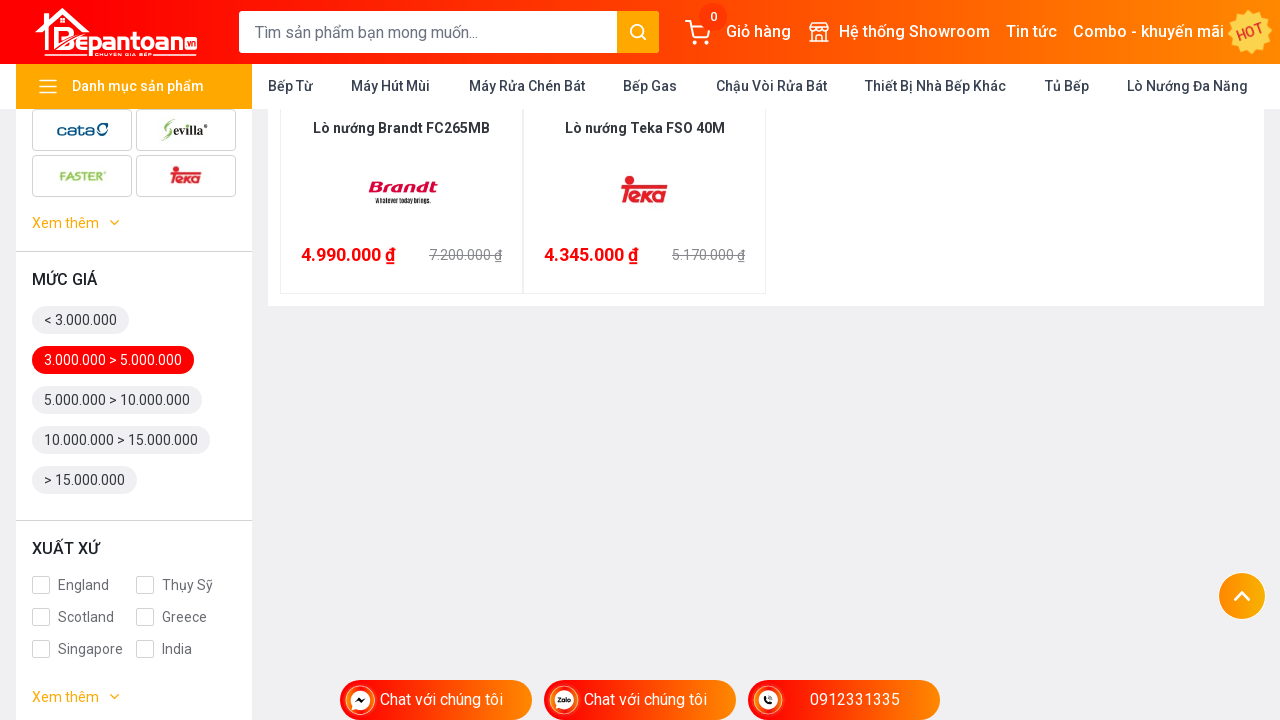